Tests dismissing a JavaScript confirm alert by clicking the second alert button, verifying the alert text, clicking Cancel, and verifying the result message.

Starting URL: https://testcenter.techproeducation.com/index.php?page=javascript-alerts

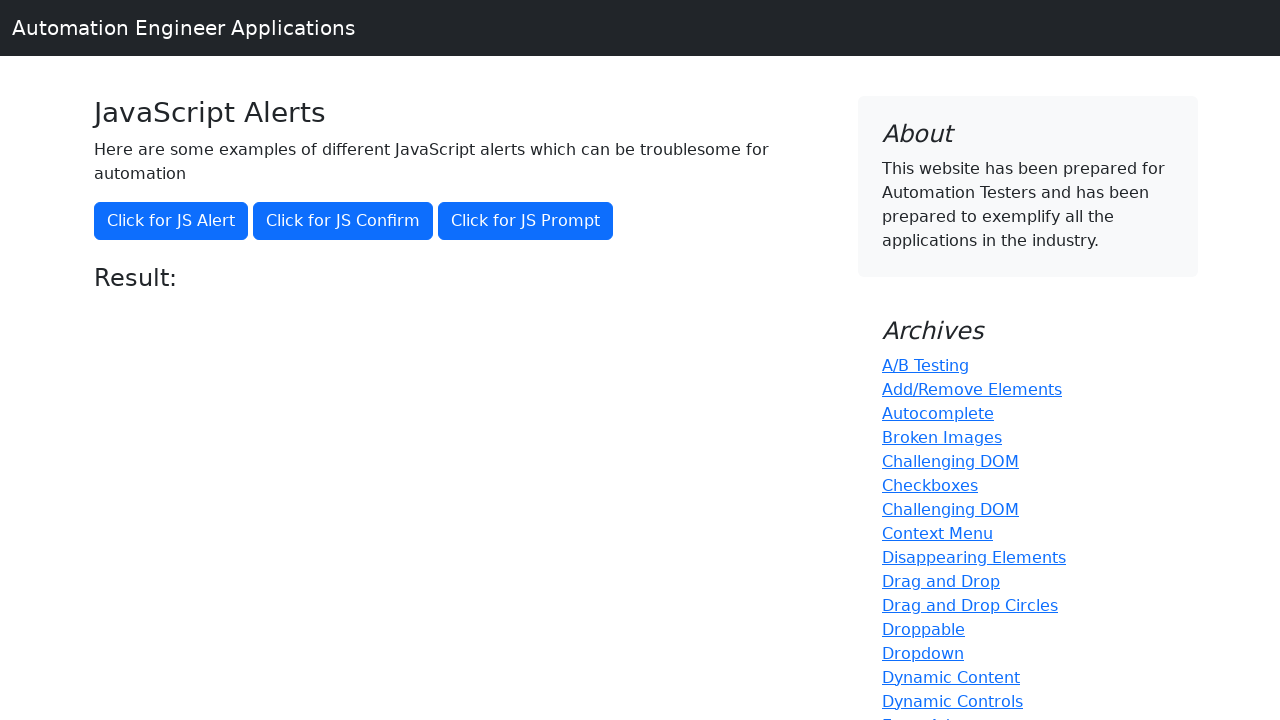

Set up dialog handler to dismiss alerts
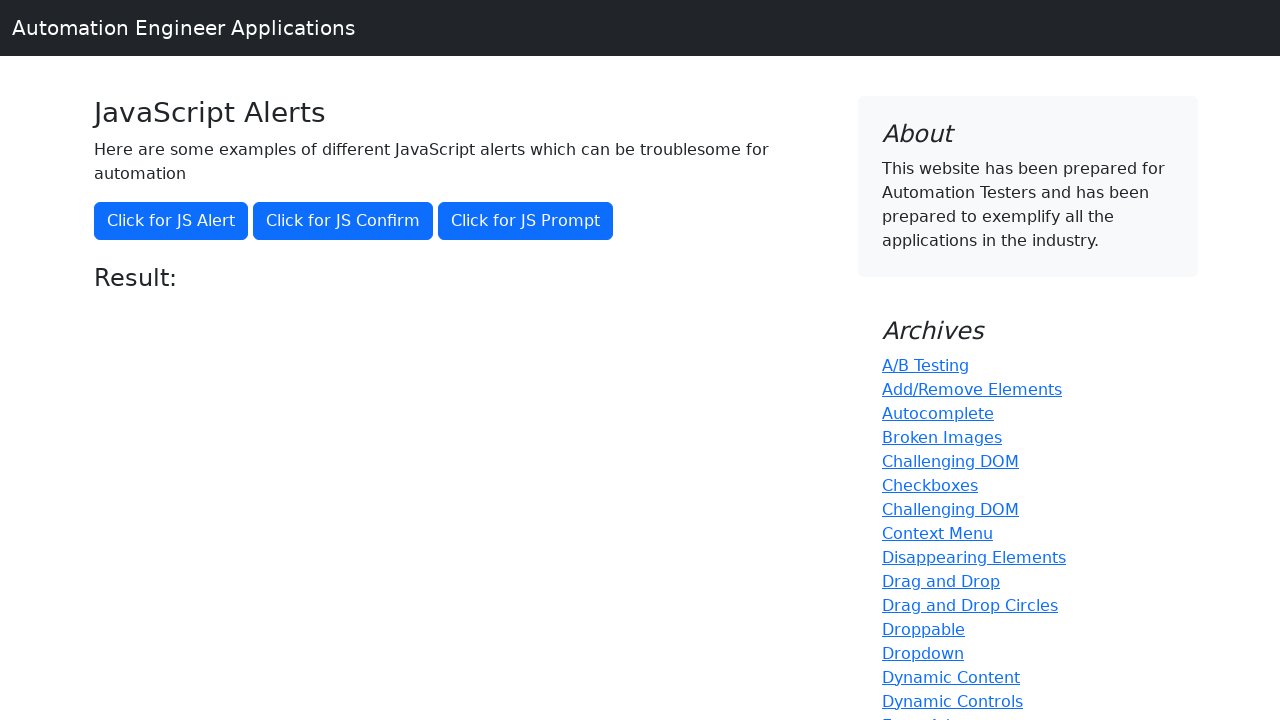

Clicked the second alert button (JS Confirm) at (343, 221) on xpath=//button[@onclick='jsConfirm()']
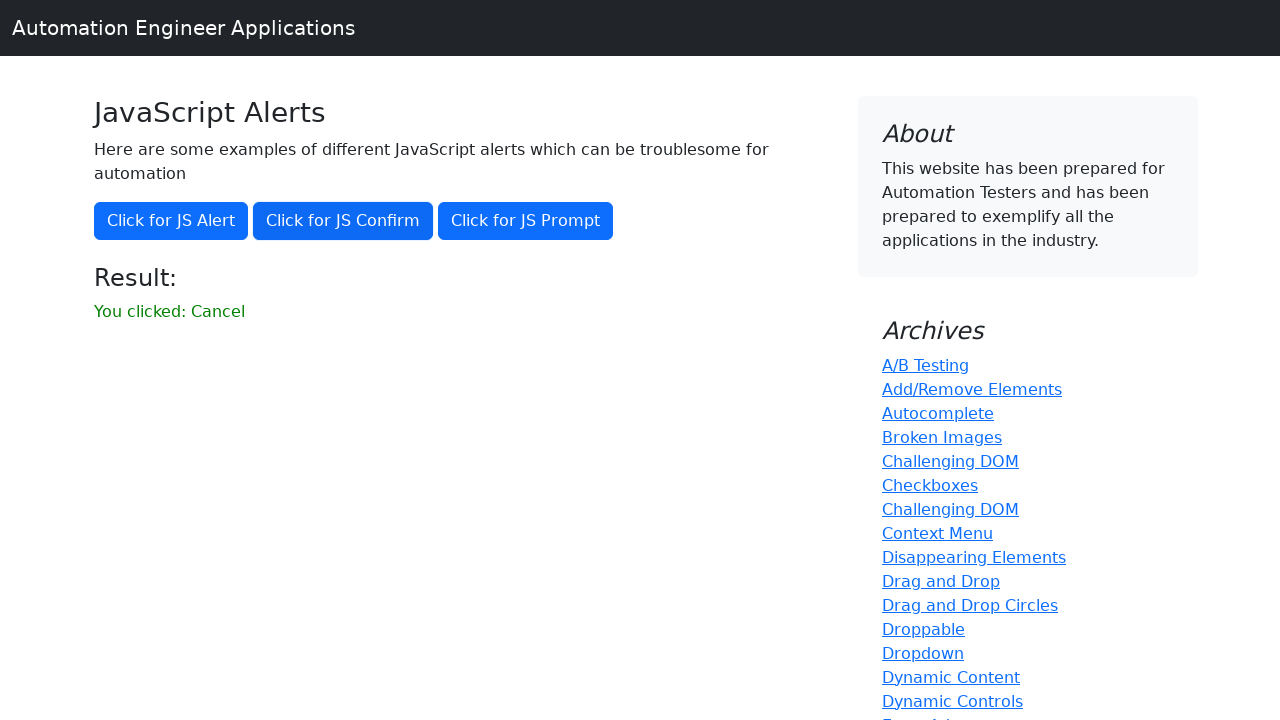

Result message element loaded
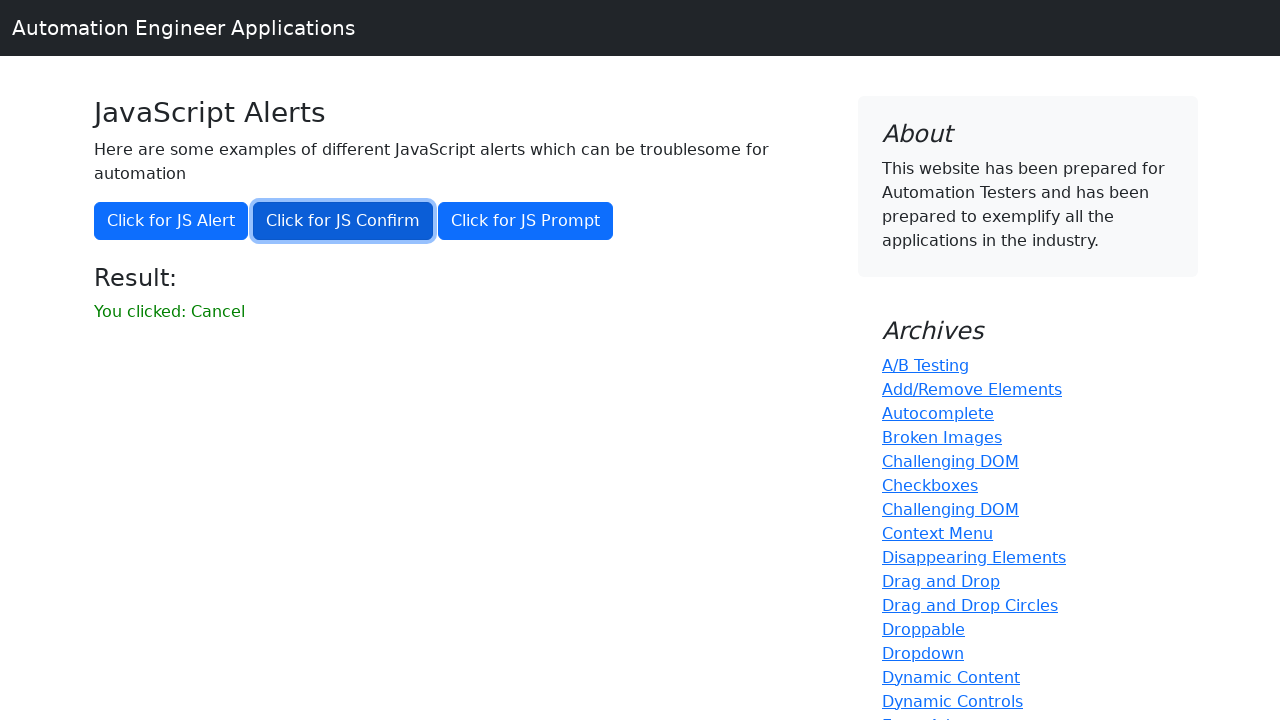

Retrieved result text content
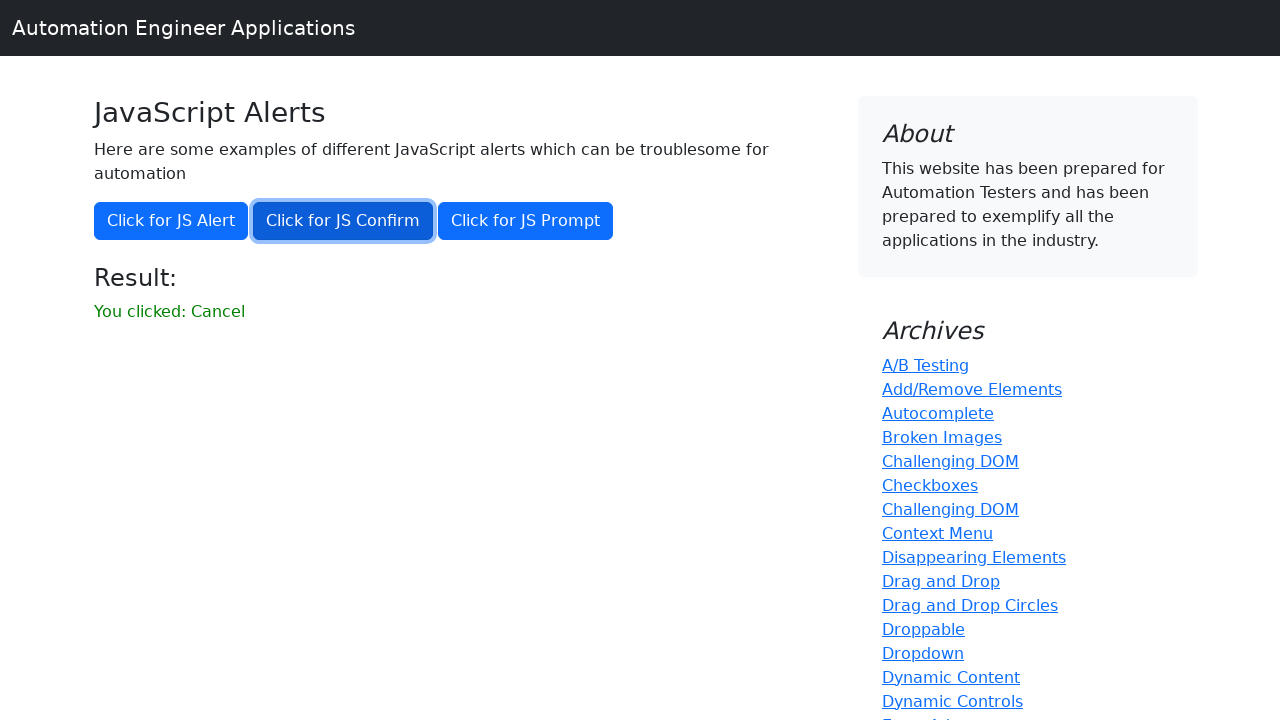

Verified result message equals 'You clicked: Cancel'
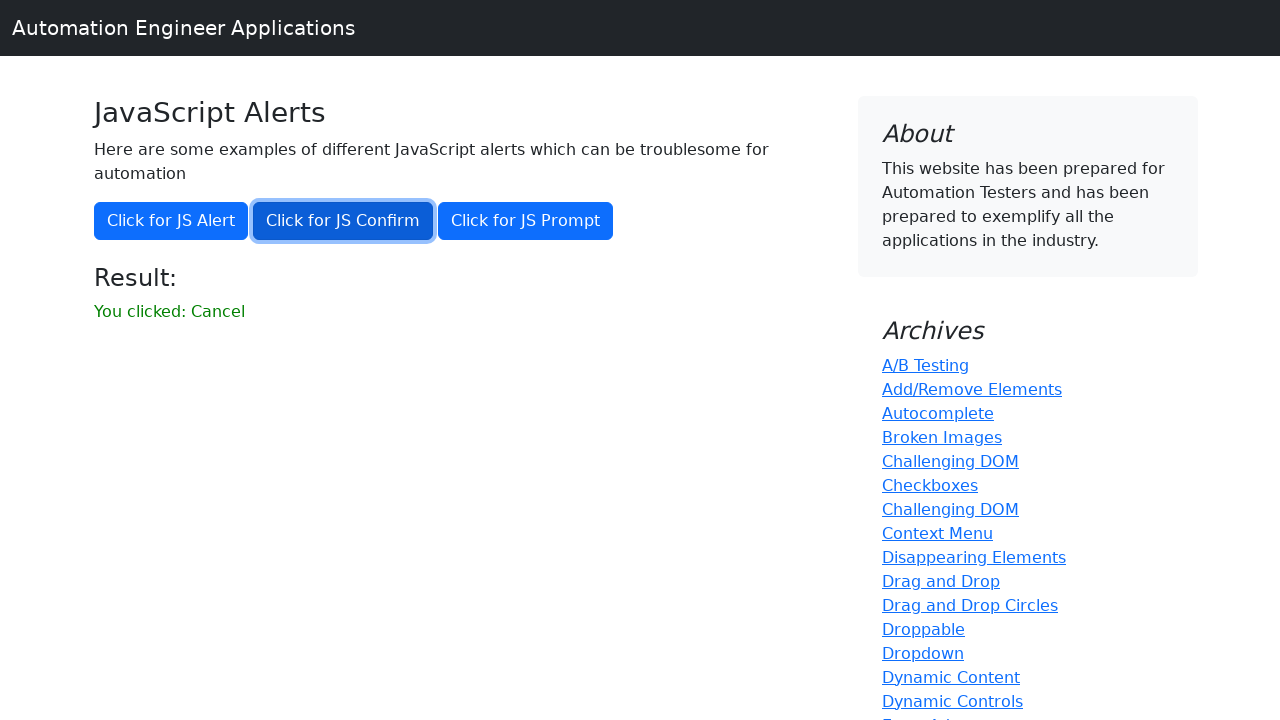

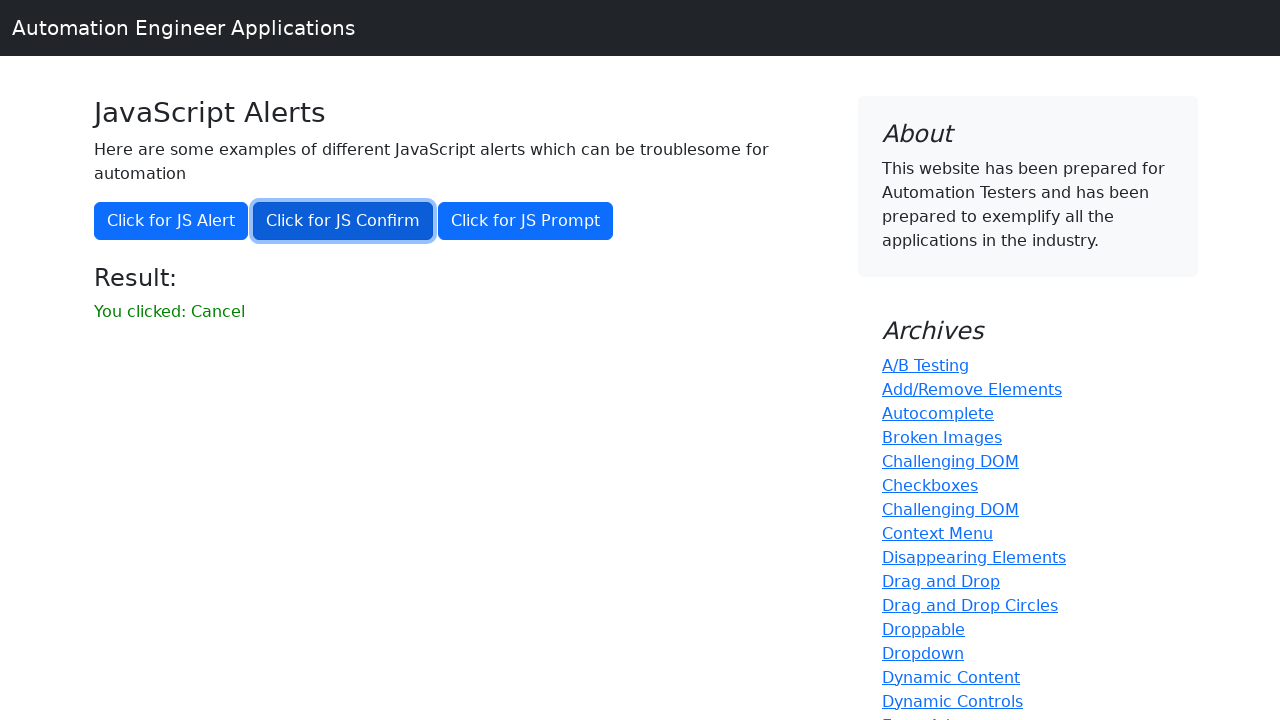